Tests form validation by submitting an empty form and checking for validation errors

Starting URL: https://demoqa.com/

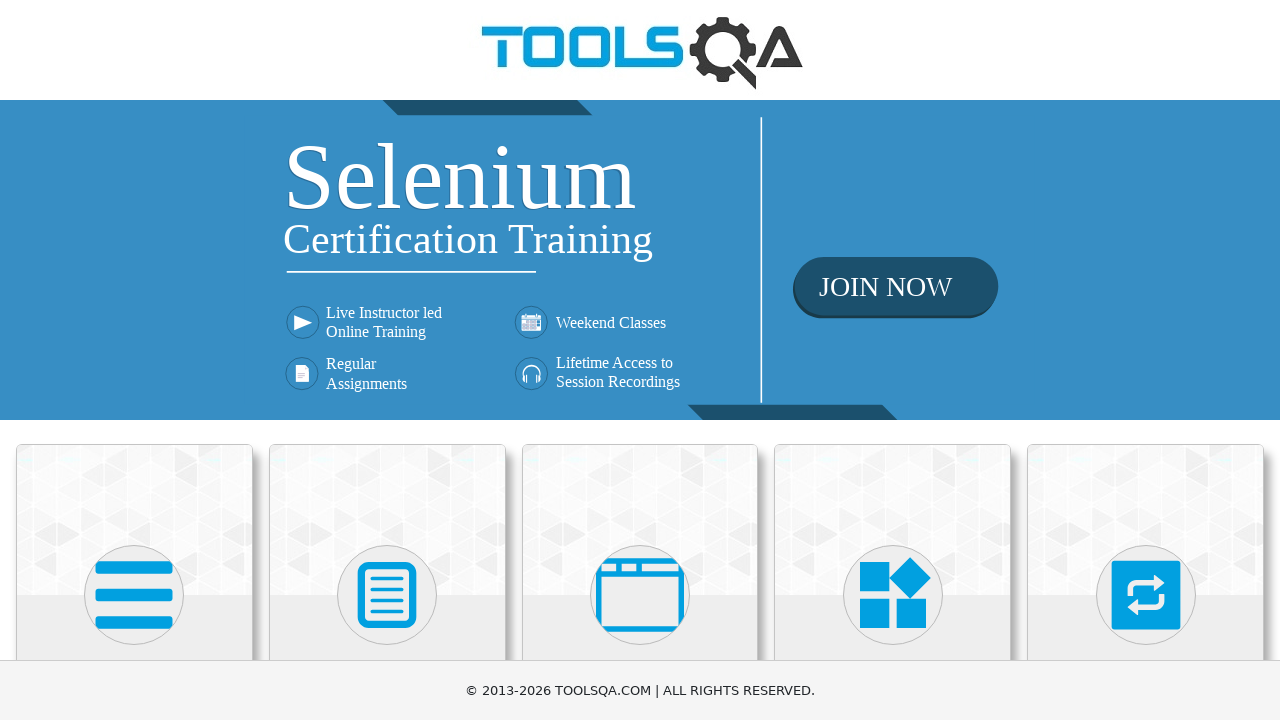

Scrolled Forms card into view
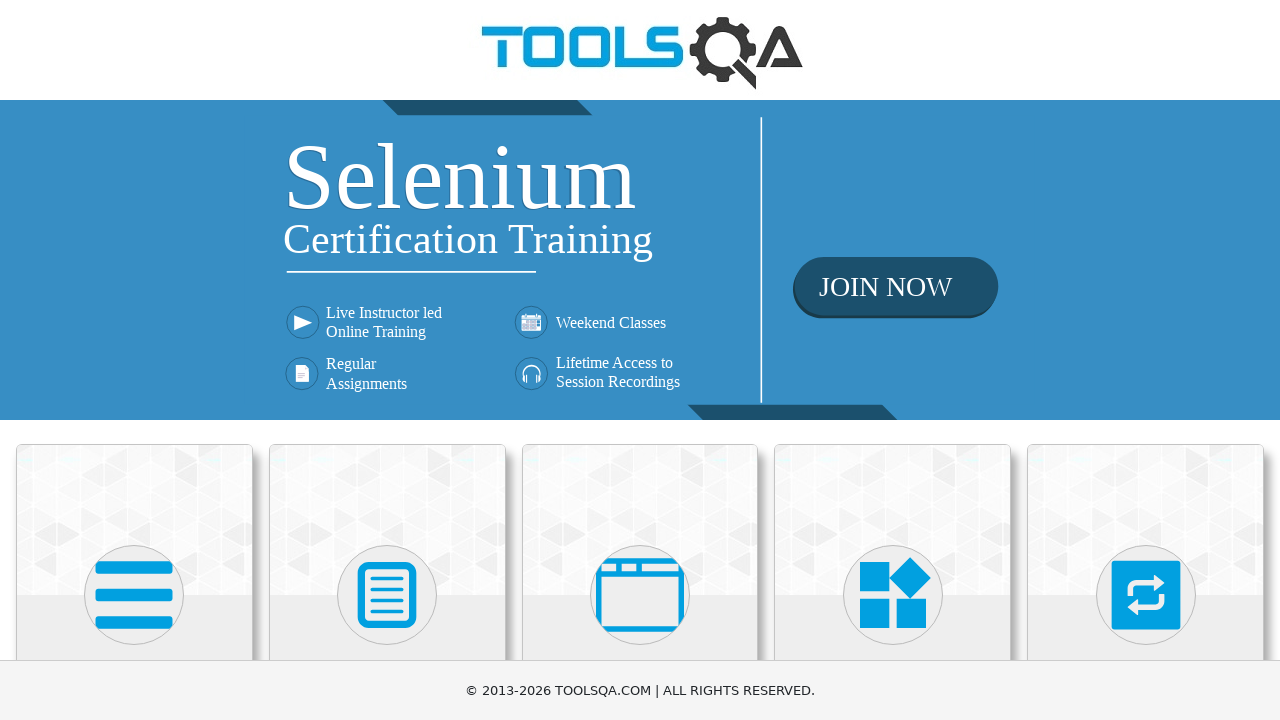

Clicked on Forms card at (387, 360) on xpath=//h5[text()='Forms']
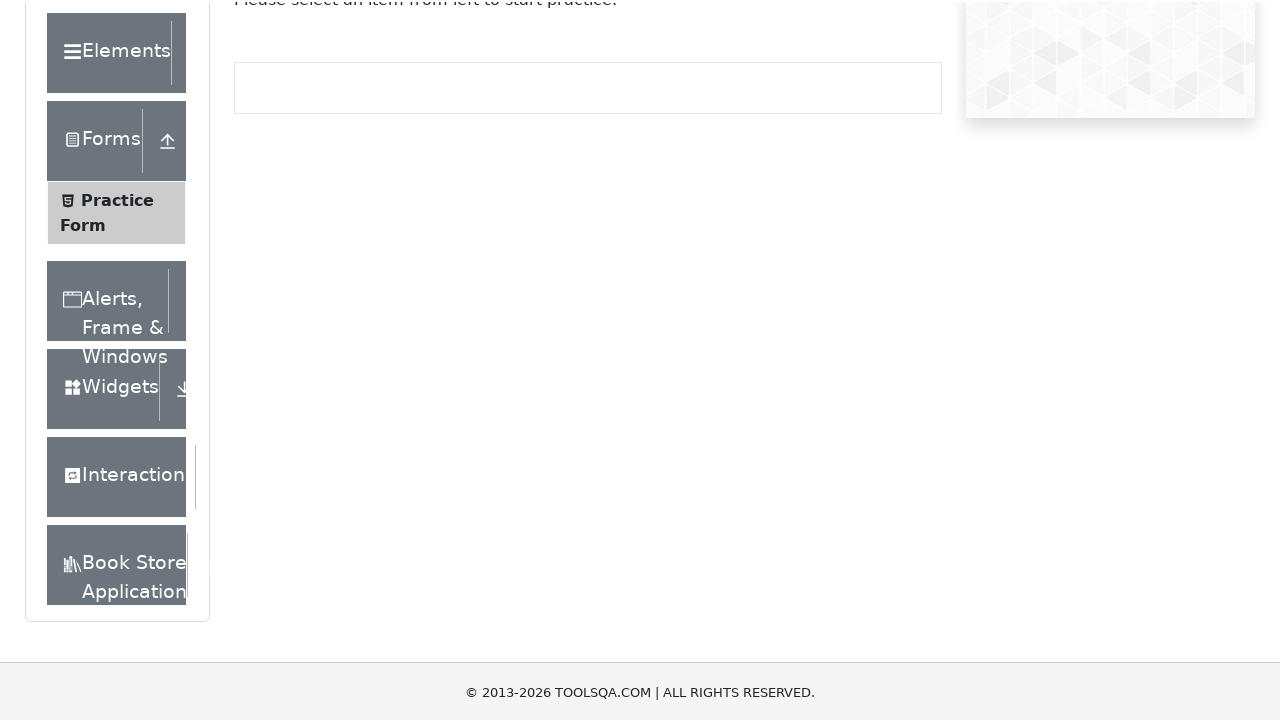

Clicked on Practice Form menu item at (117, 336) on xpath=//span[text()='Practice Form']
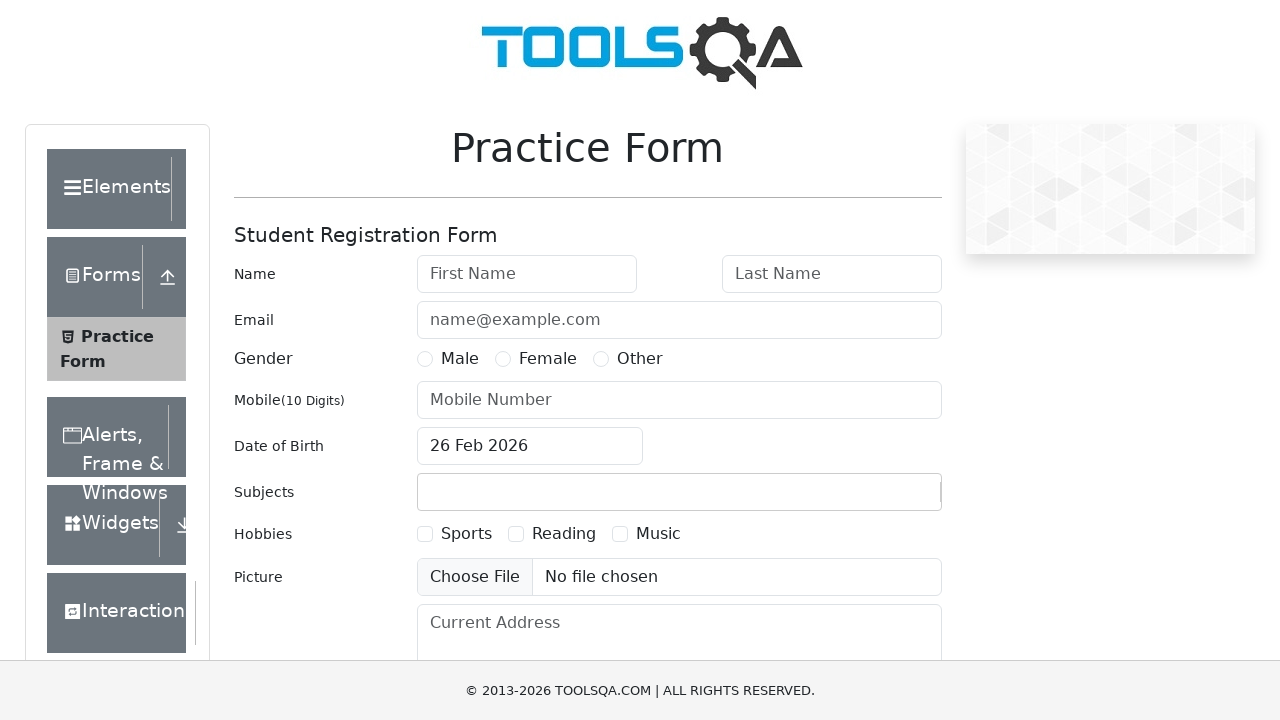

Clicked to close Widgets popup at (103, 525) on xpath=//div[text()='Widgets']
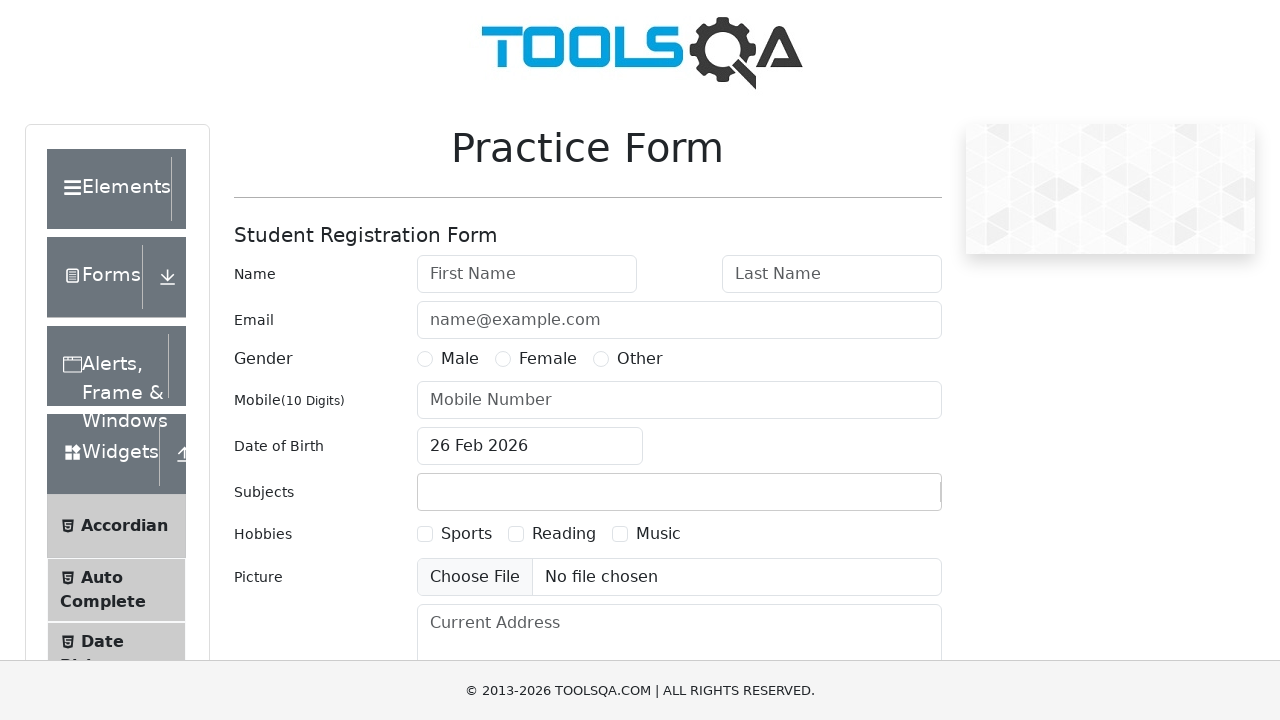

Submitted empty form to check for validation errors at (885, 360) on #submit
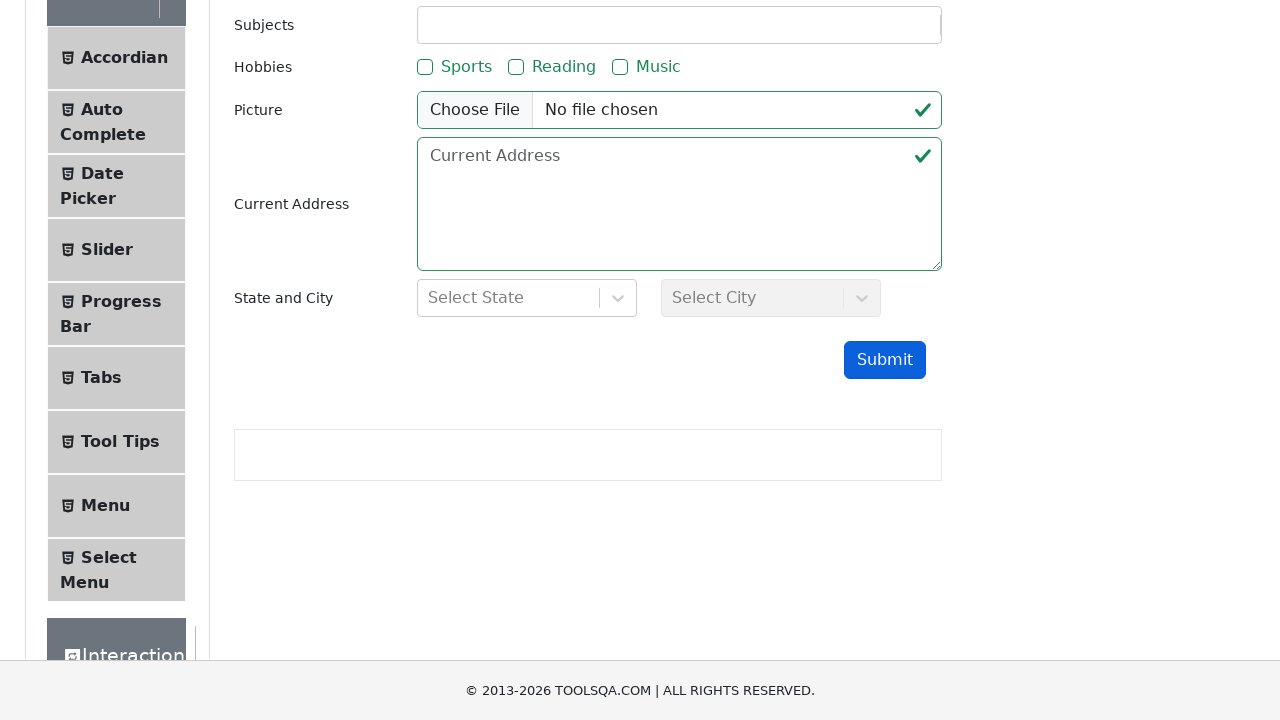

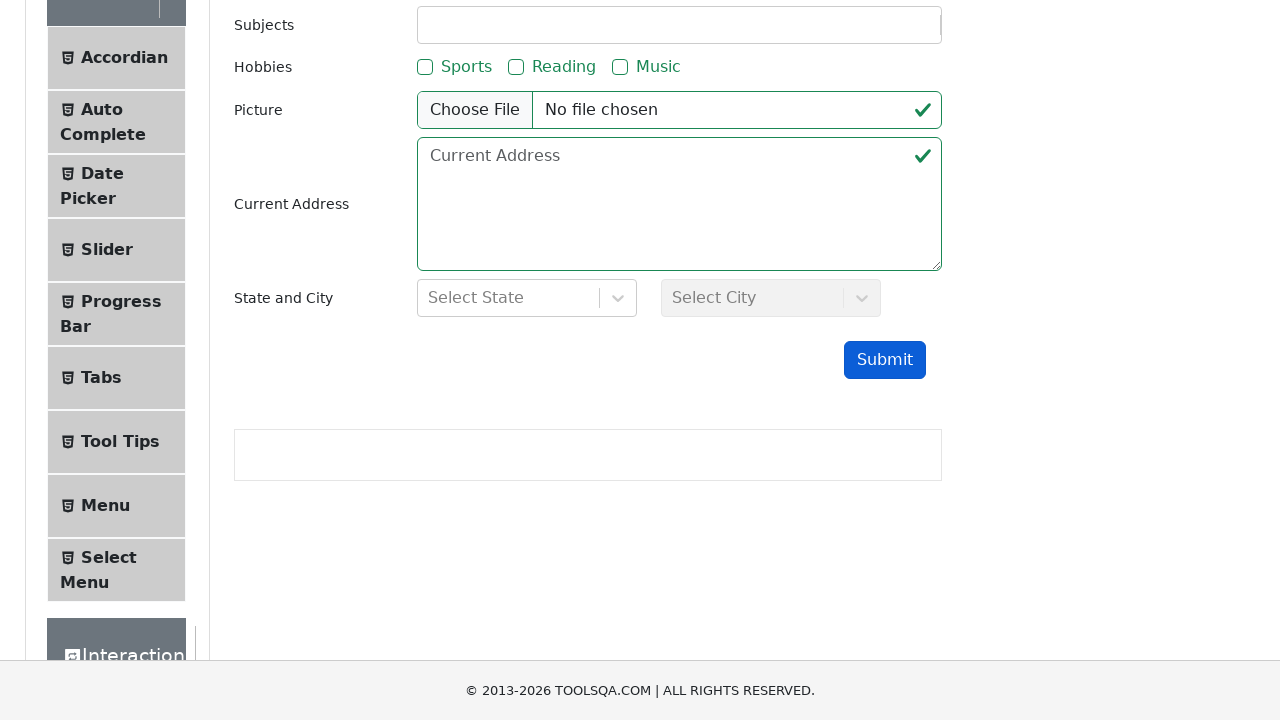